Tests the division operation on a basic calculator by dividing 10 by 3 and verifying the result displays 3.33

Starting URL: https://testsheepnz.github.io/BasicCalculator.html

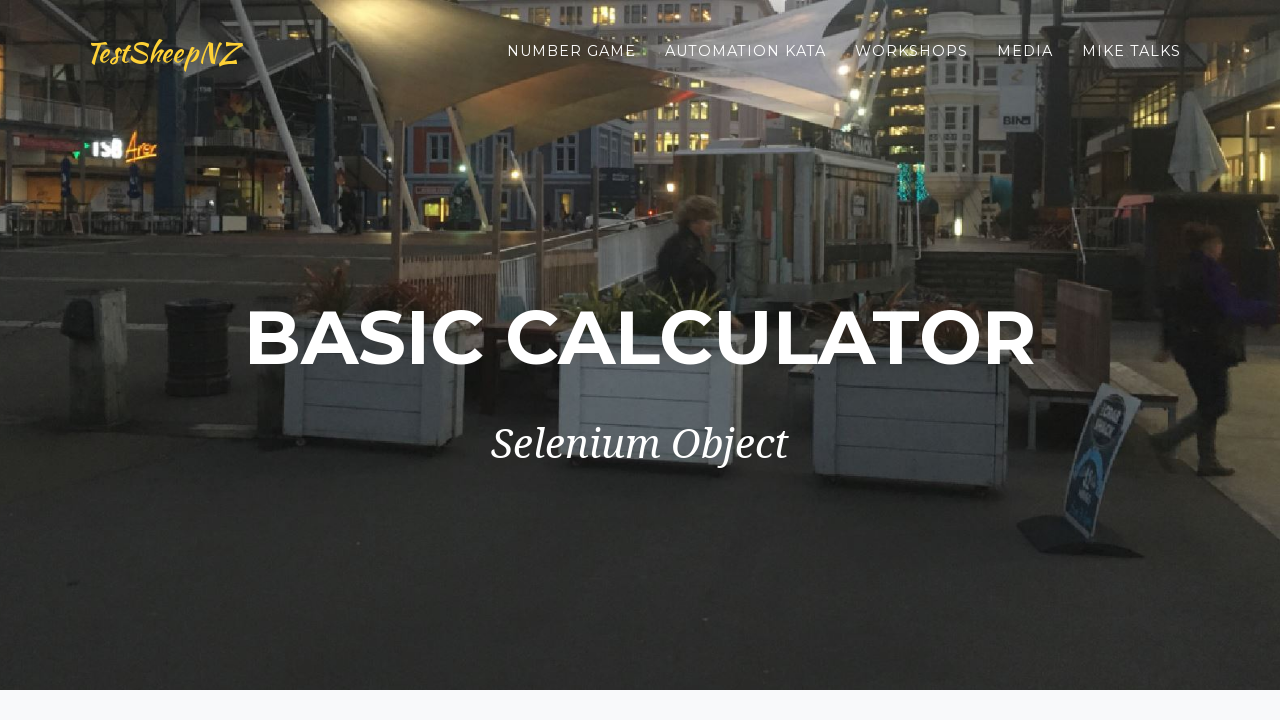

Filled first number field with 10 on #number1Field
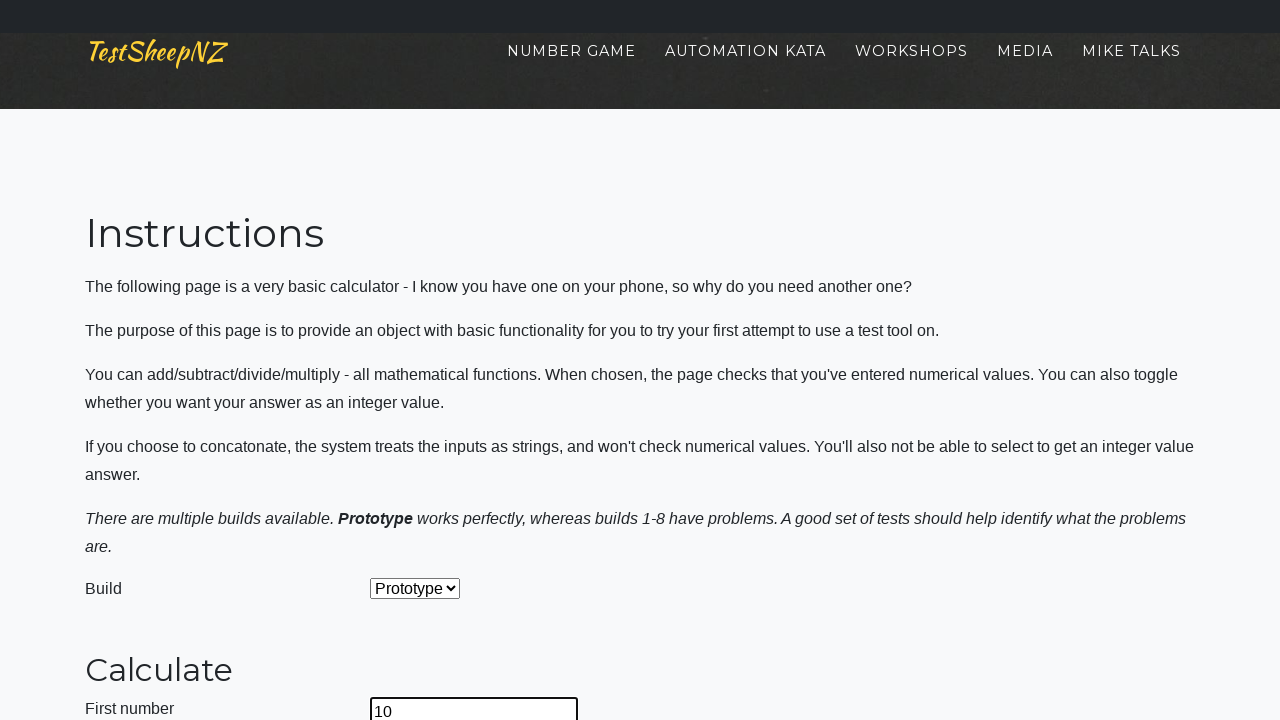

Filled second number field with 3 on #number2Field
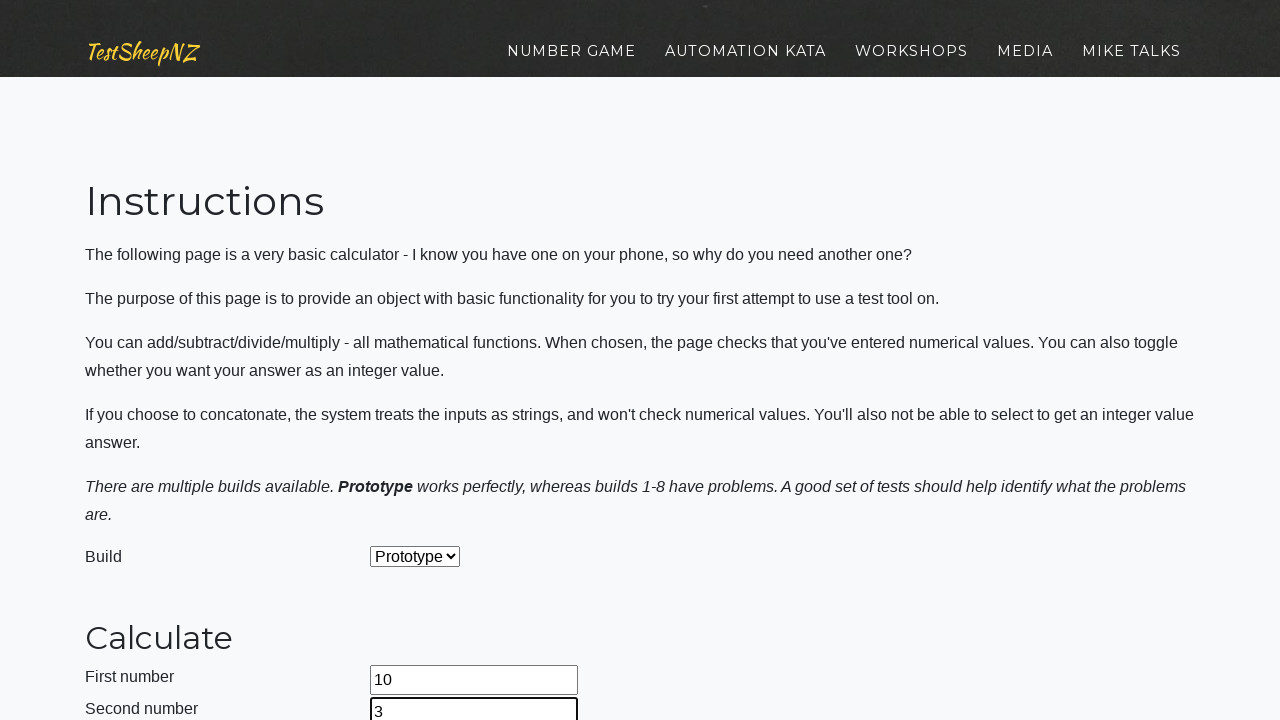

Clicked on the operation dropdown at (426, 360) on #selectOperationDropdown
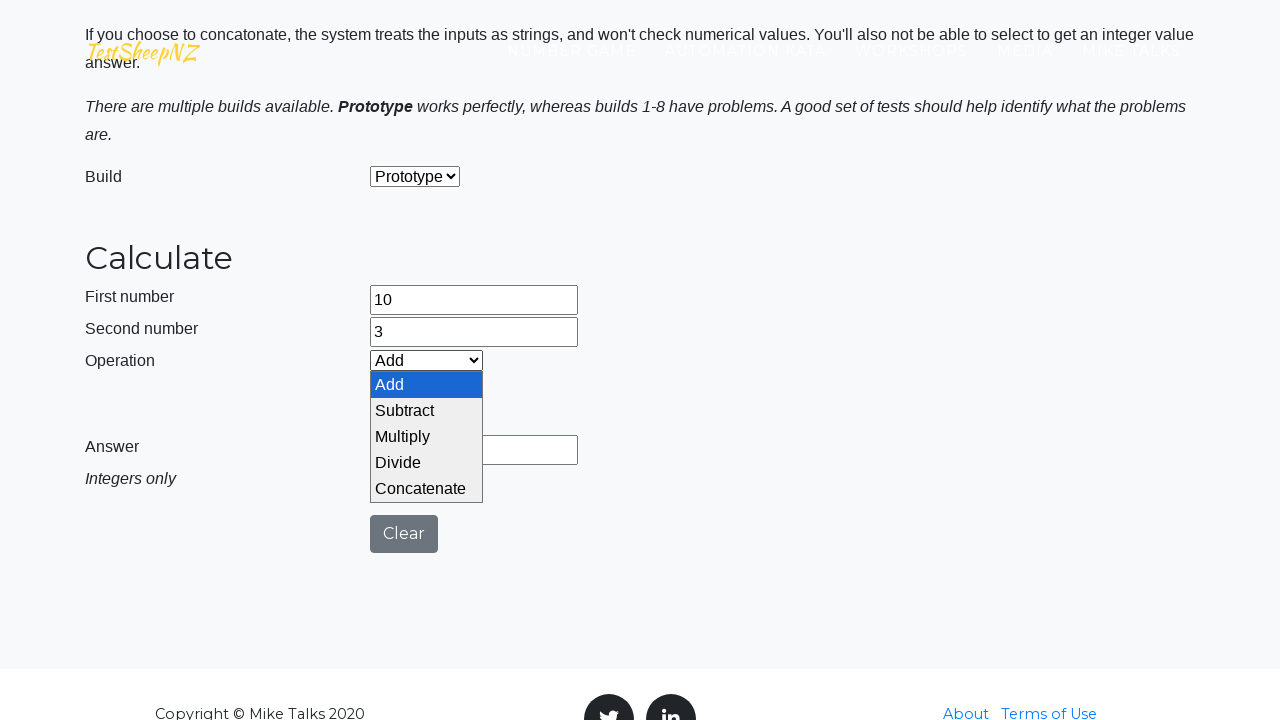

Selected 'Divide' operation from dropdown on #selectOperationDropdown
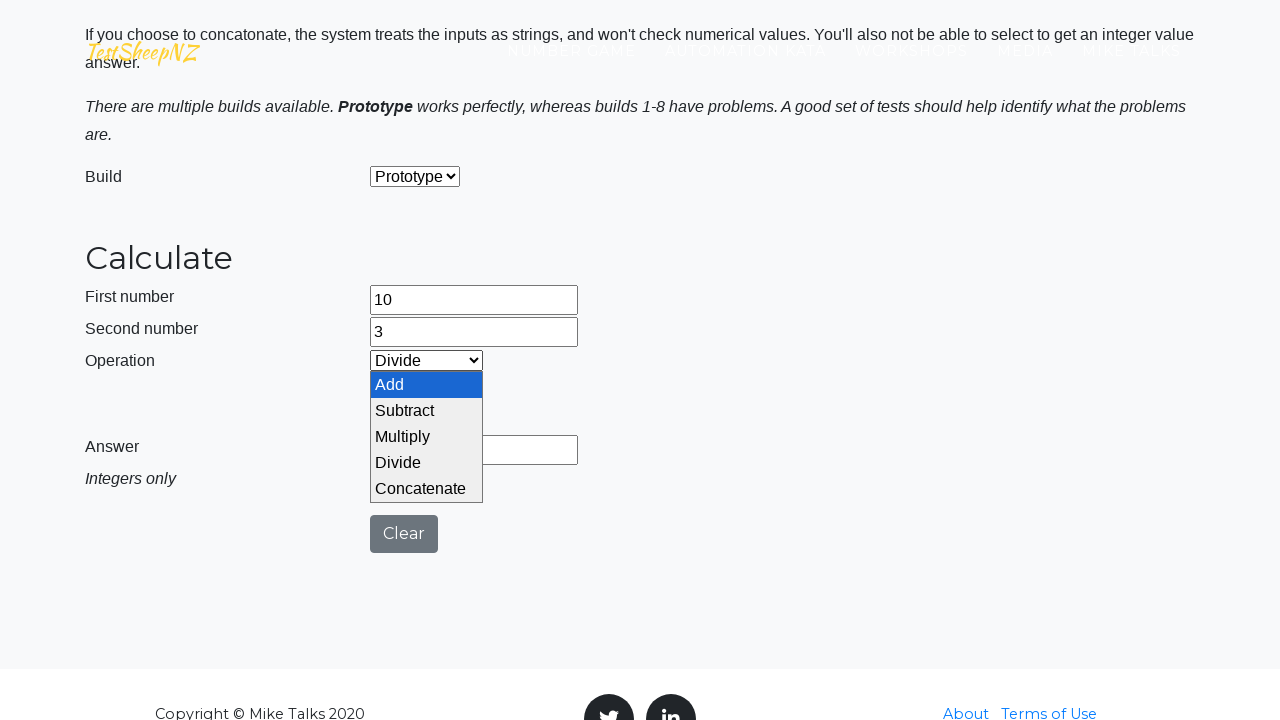

Clicked the calculate button at (422, 400) on #calculateButton
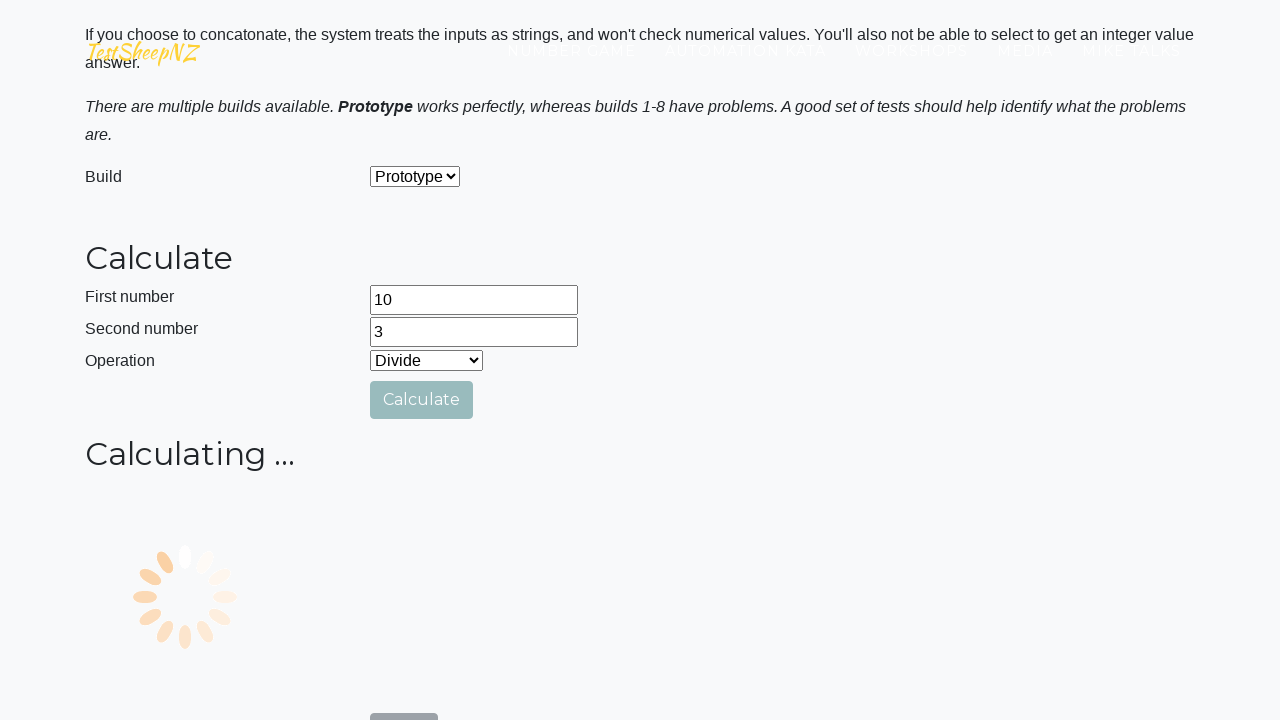

Result field appeared showing the division result
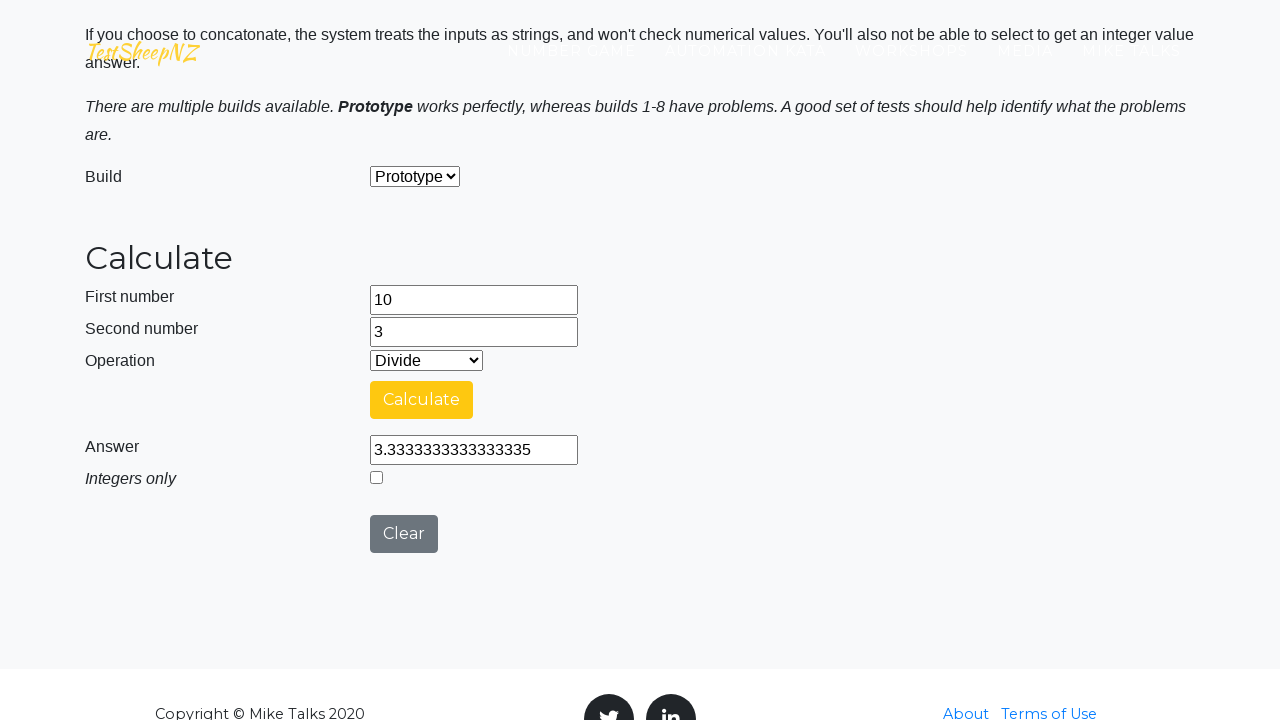

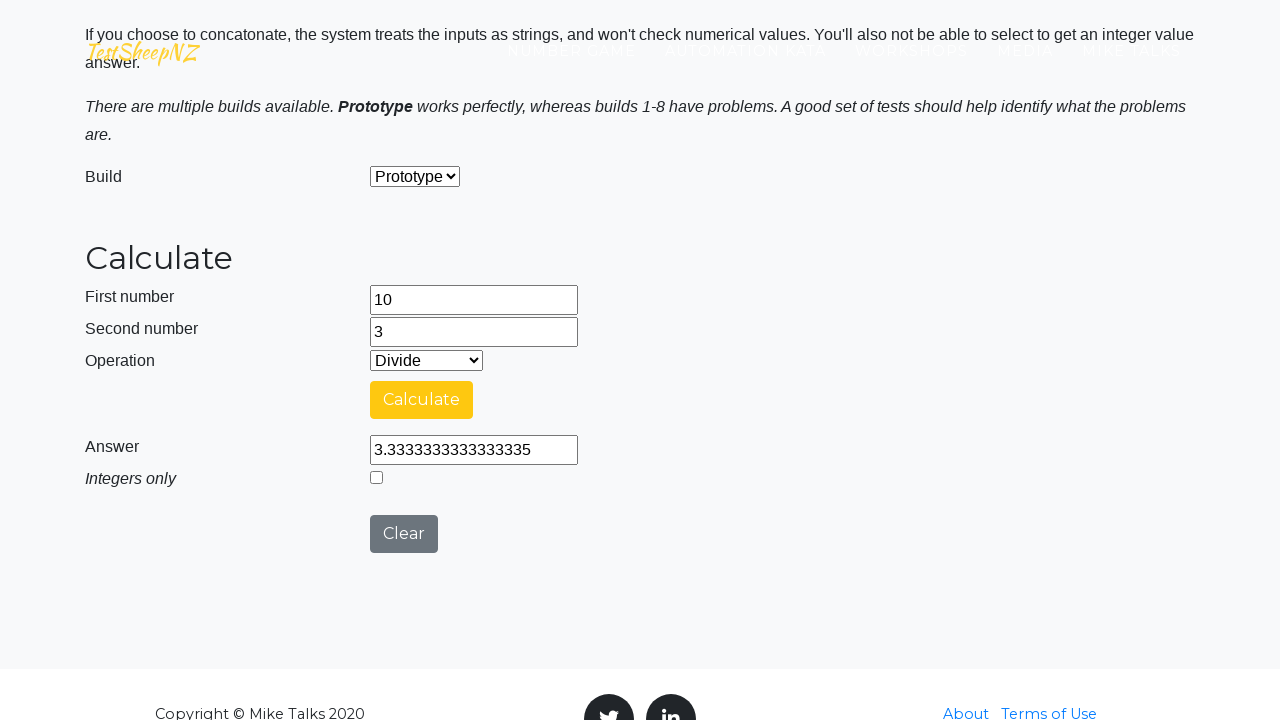